Tests right-click (context click) functionality on a specific element on a practice page designed for learning Selenium actions

Starting URL: https://grotechminds.com/rightclick/

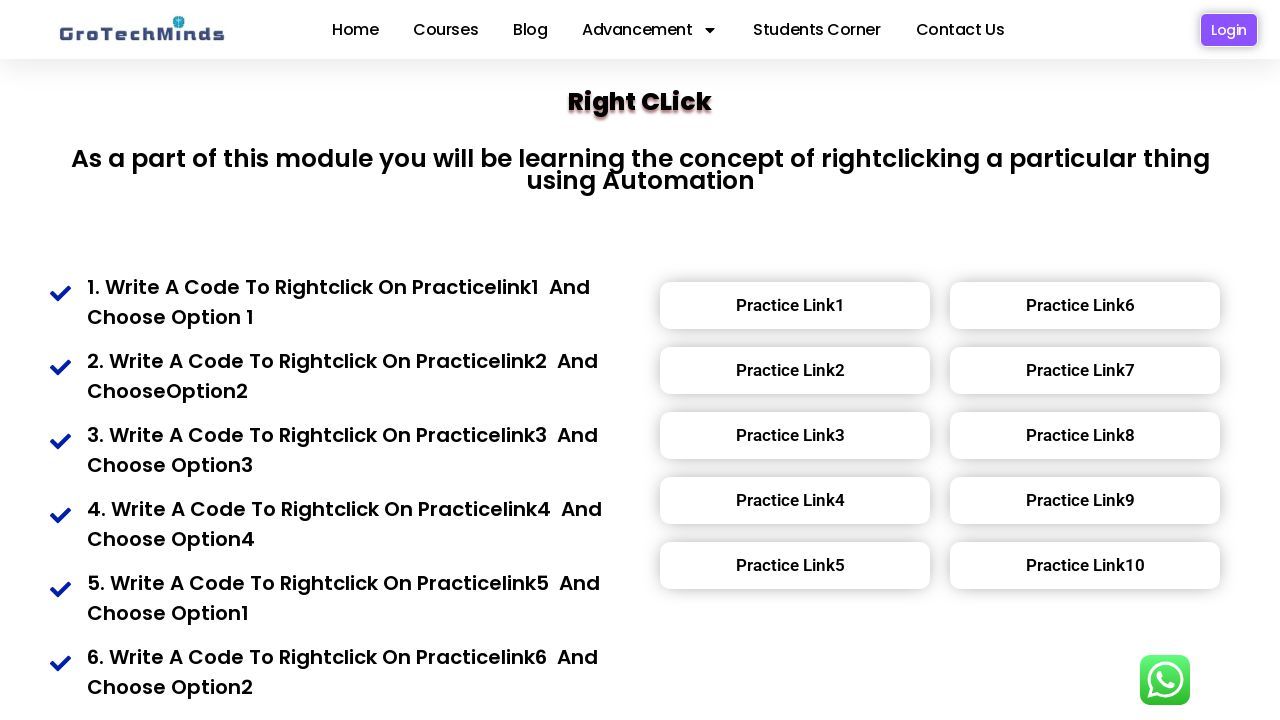

Set viewport size to 1920x1080
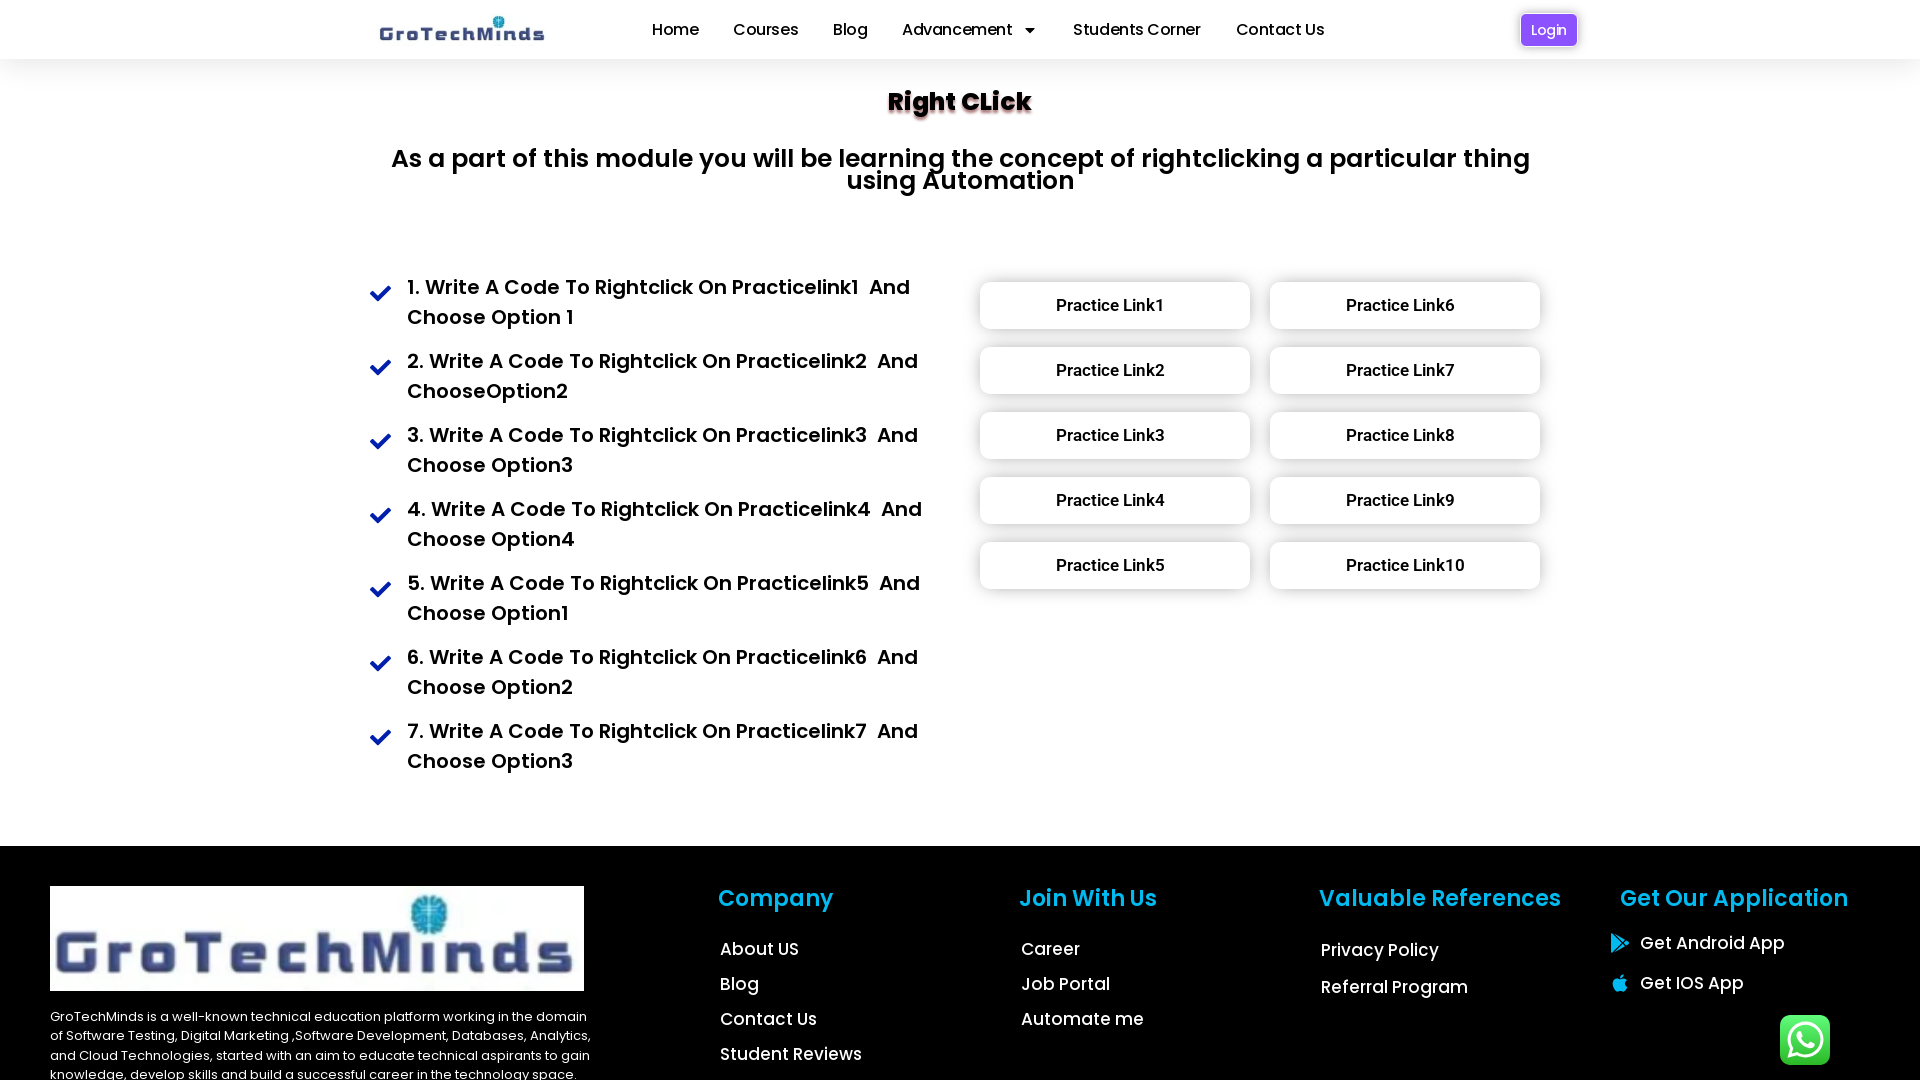

Located and waited for target element to become visible
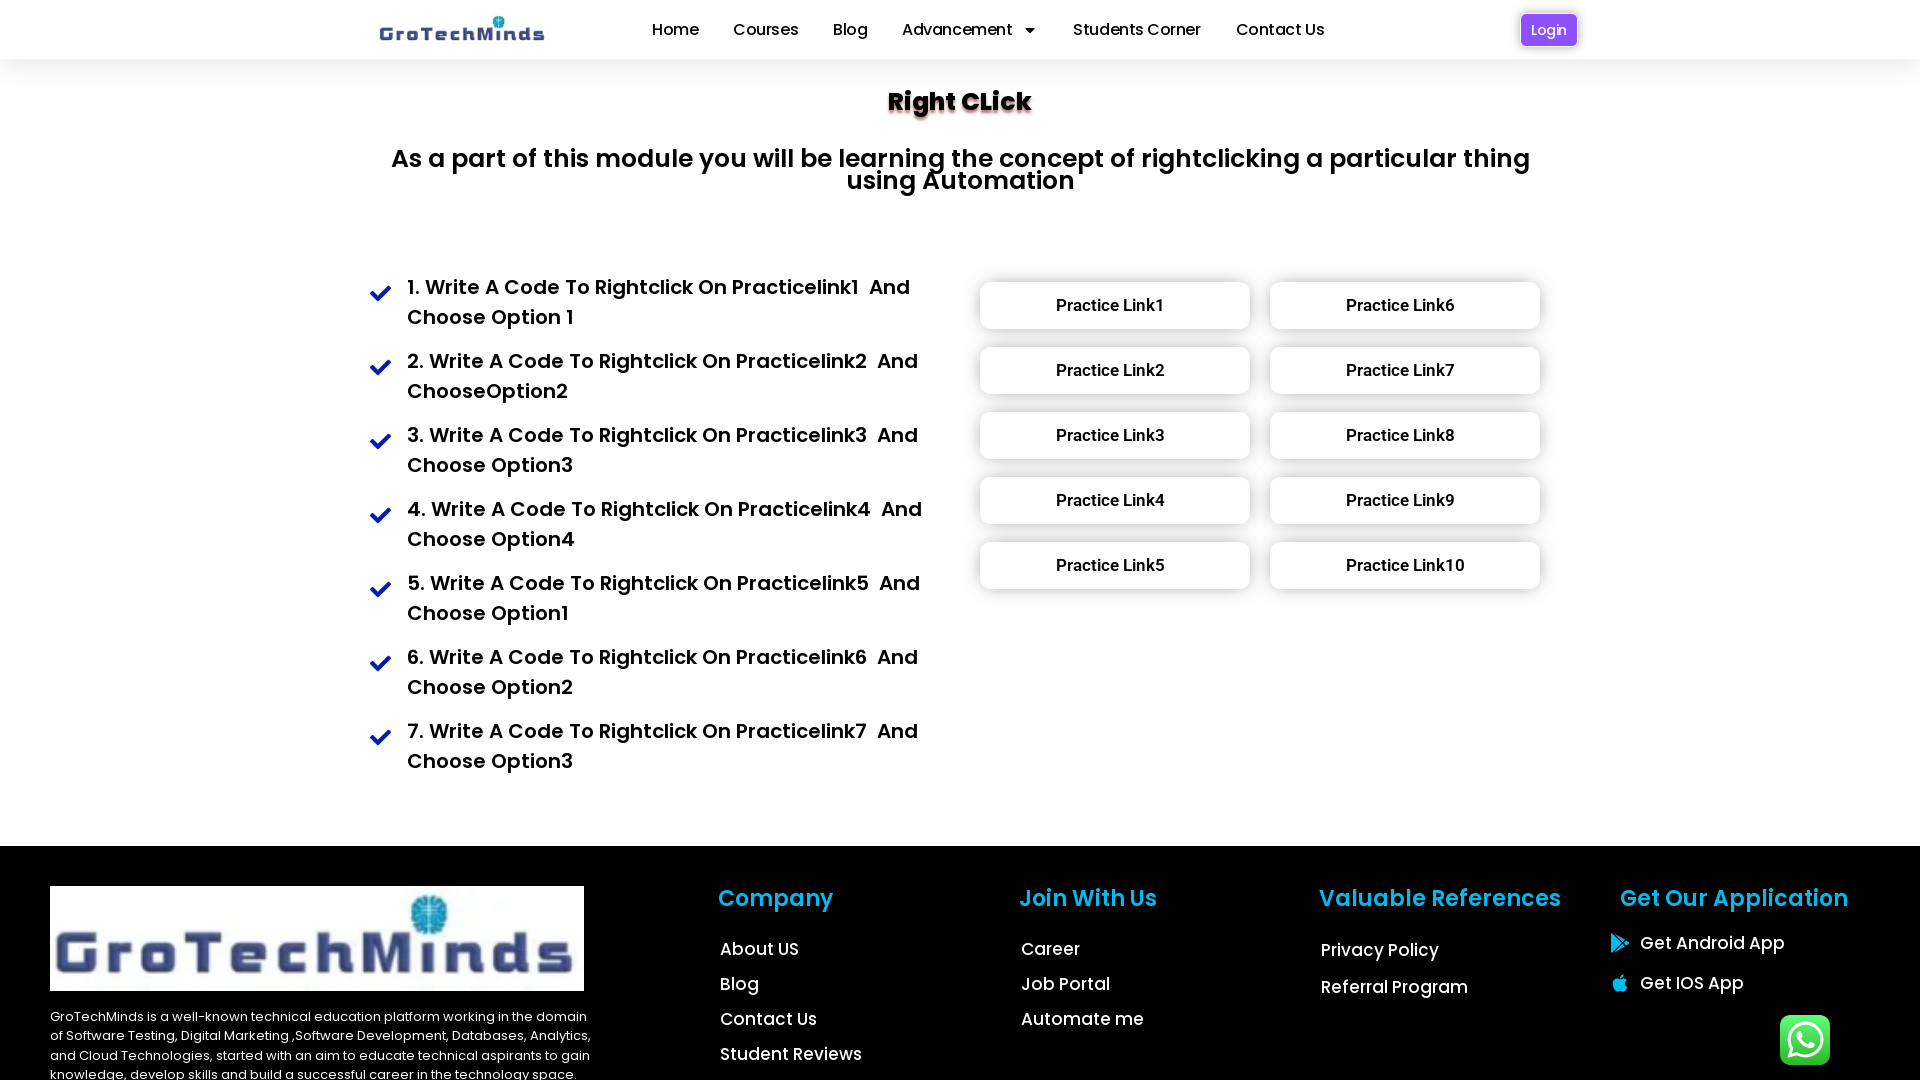

Right-clicked on the target element to trigger context menu at (1115, 306) on xpath=//*[@id='main']/div/div[2]/div/div[2]/div[1]/div[1]
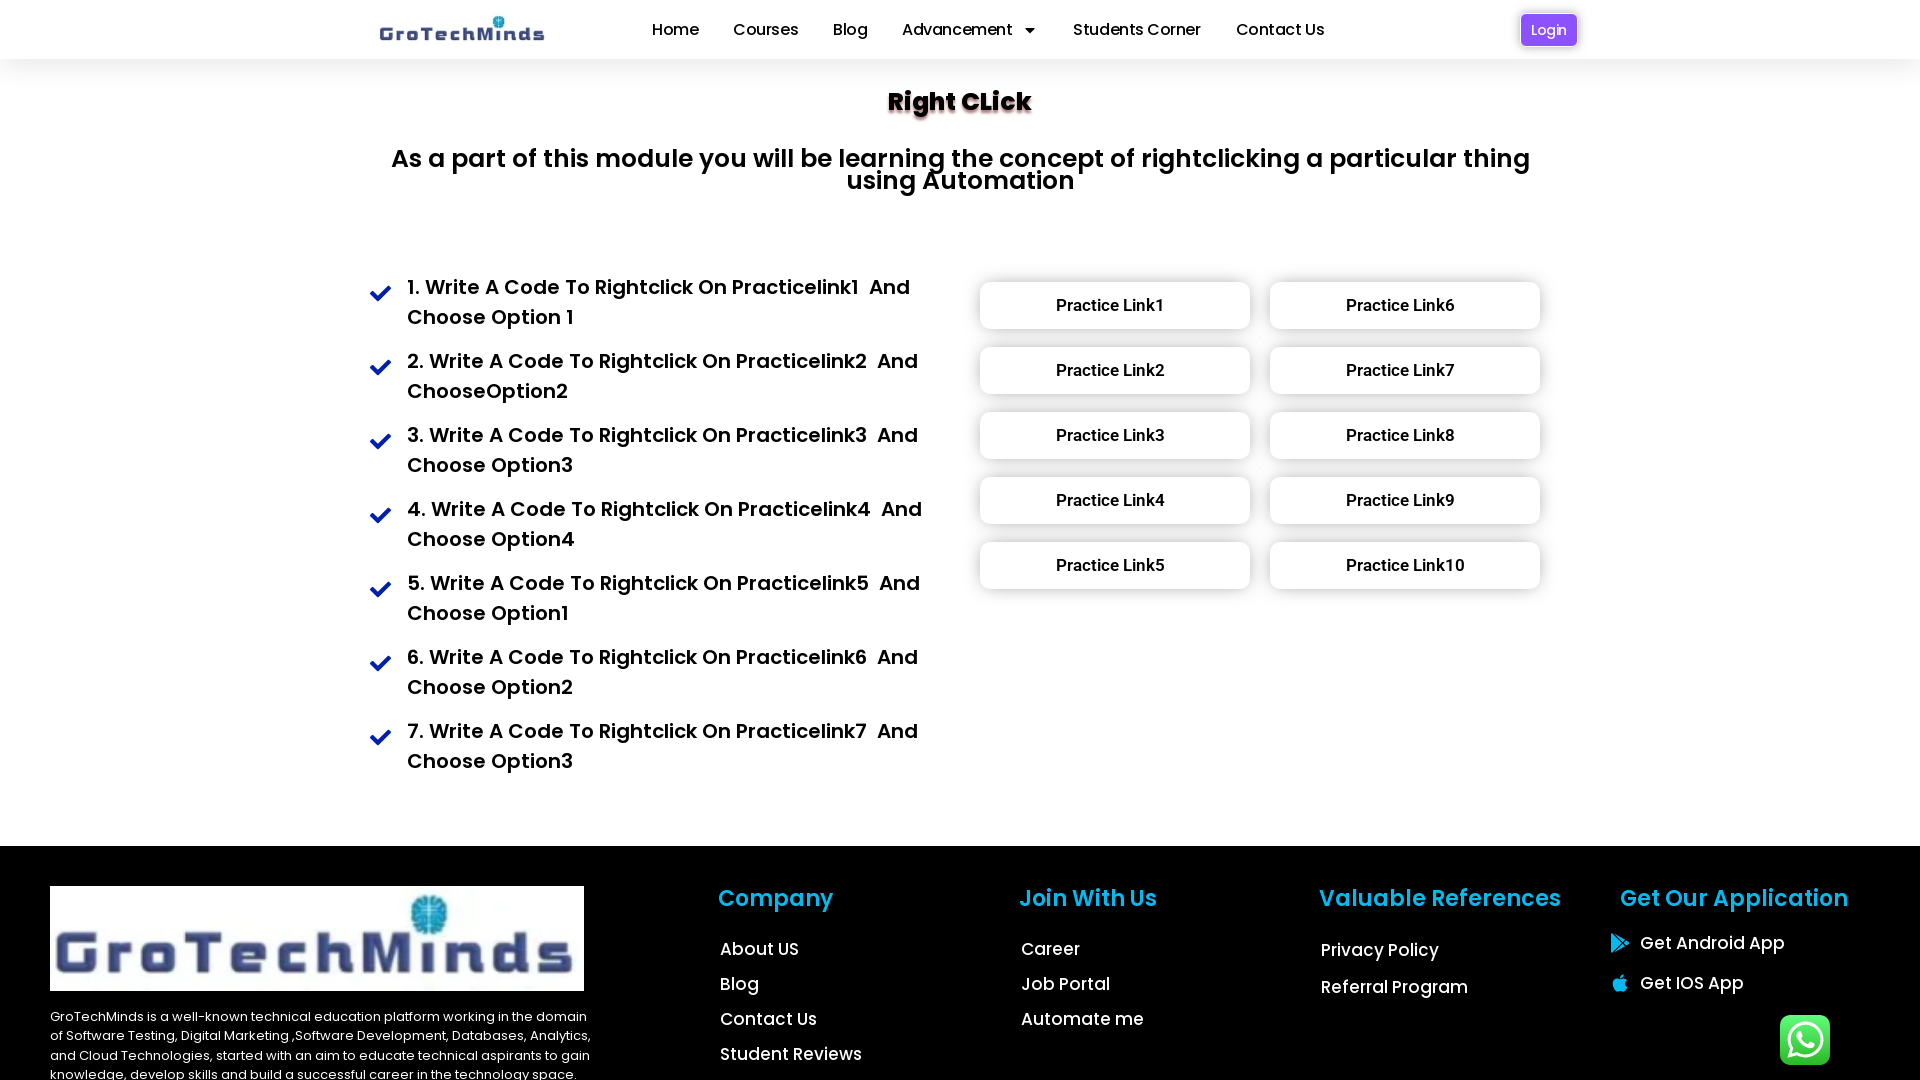

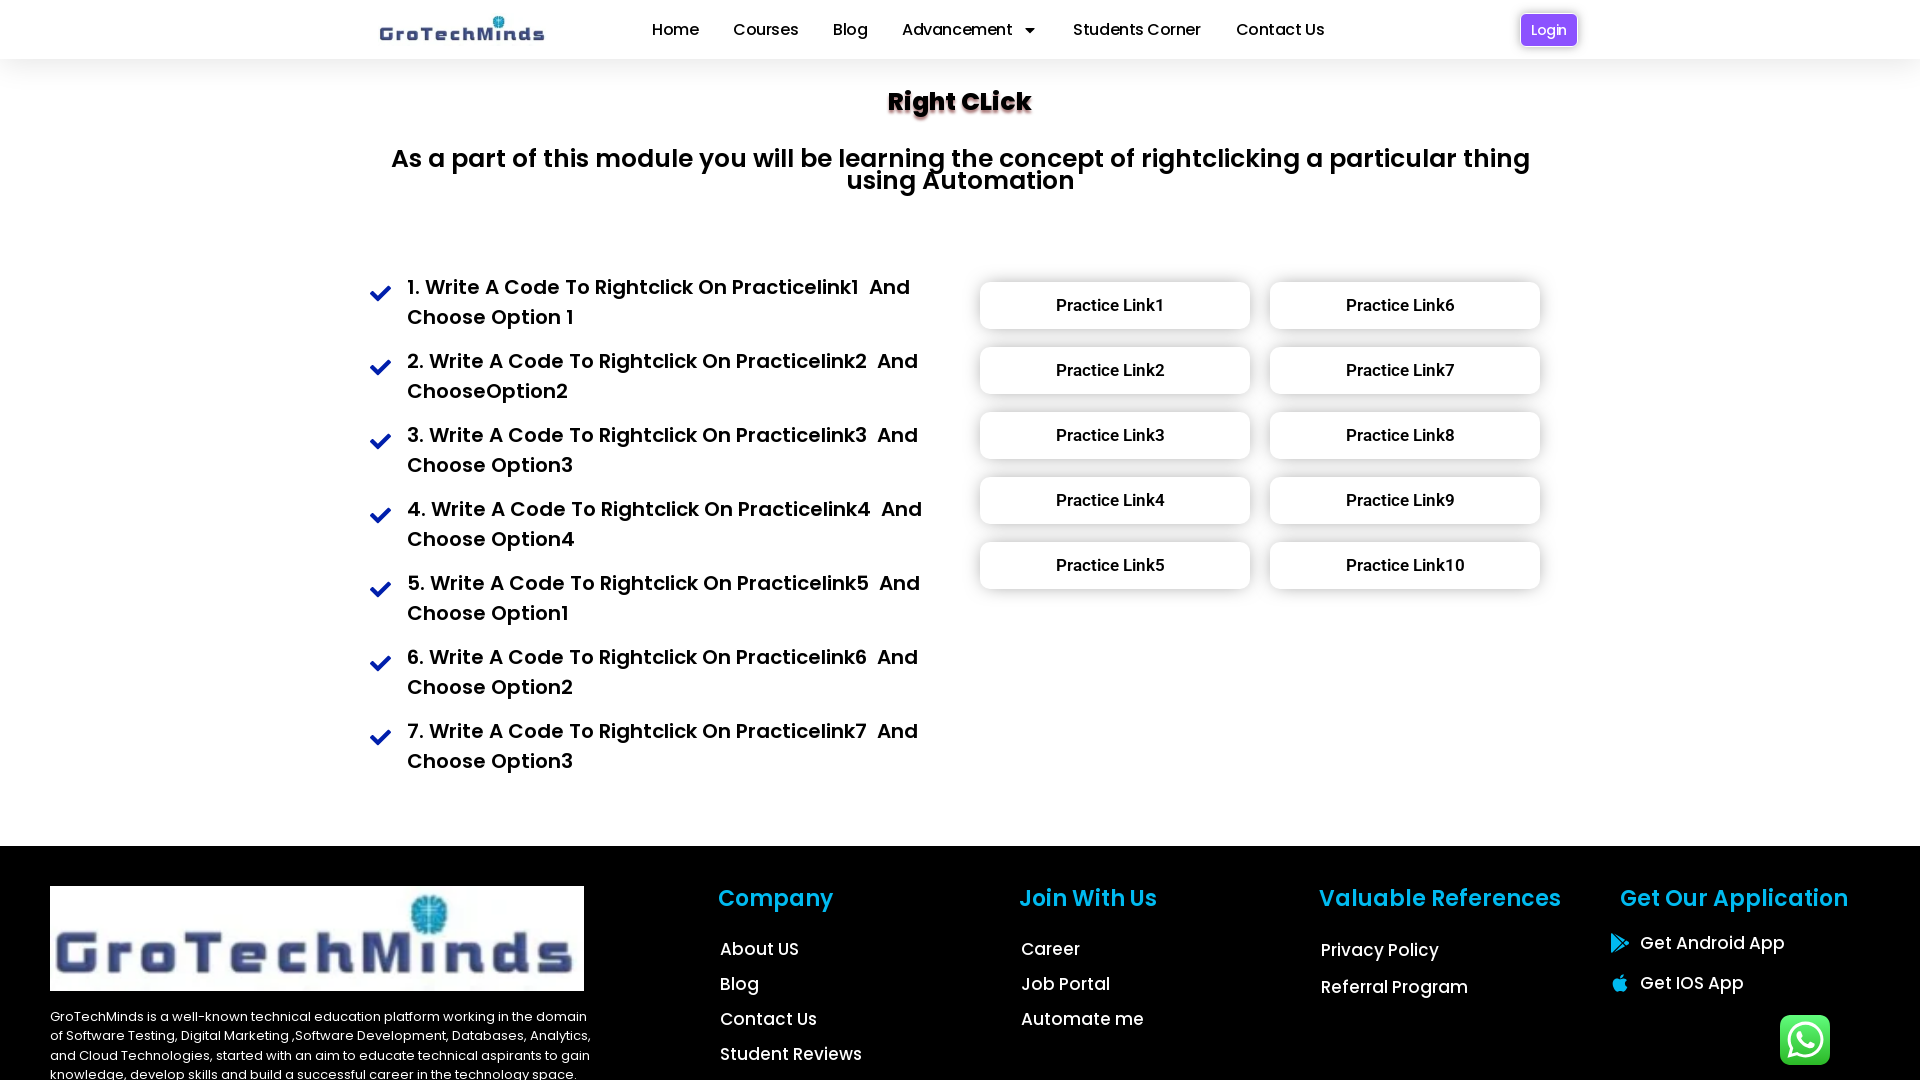